Tests drag and drop functionality on the jQuery UI droppable demo page by dragging an element and dropping it onto a target element within an iframe.

Starting URL: https://jqueryui.com/droppable/

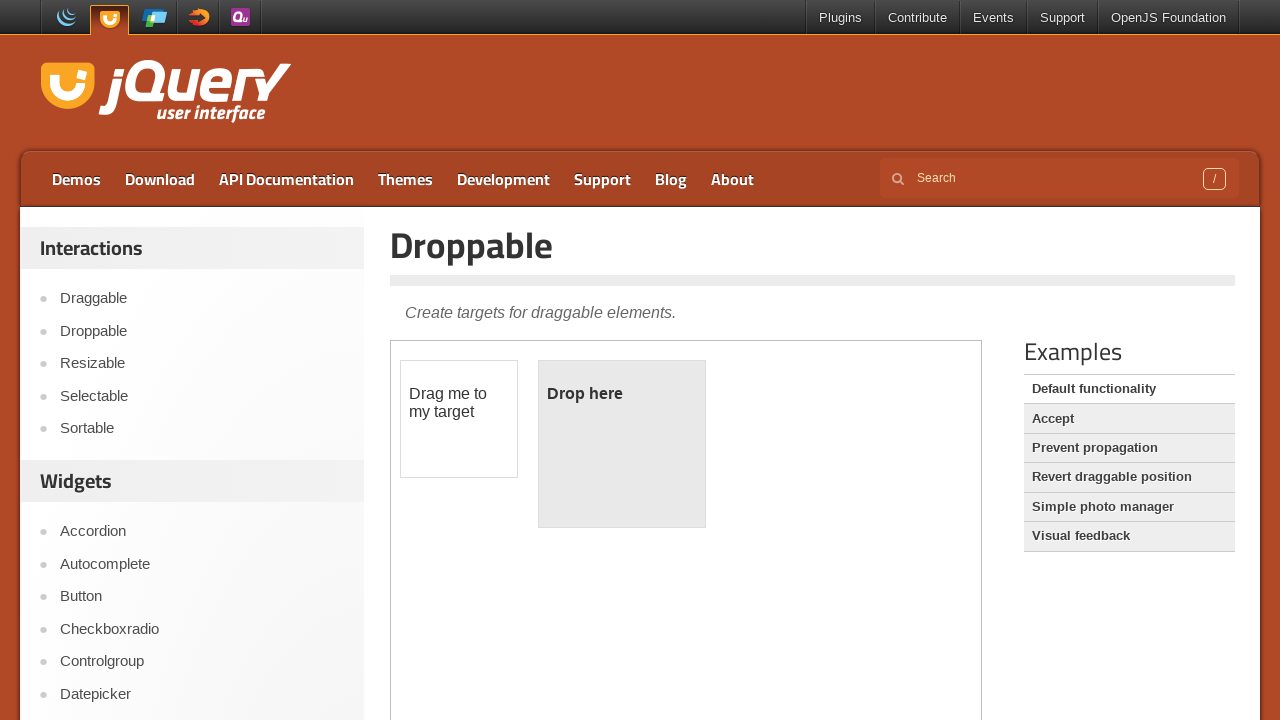

Located demo iframe on jQuery UI droppable page
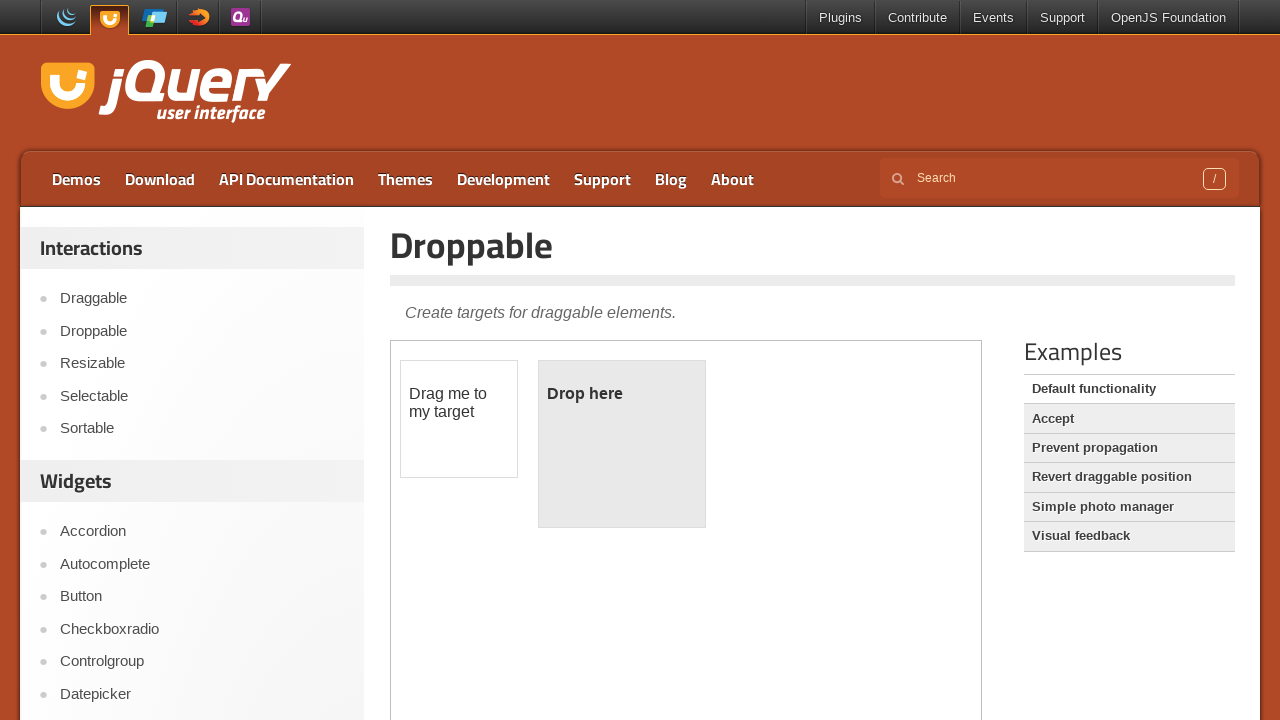

Located draggable element (#draggable) within iframe
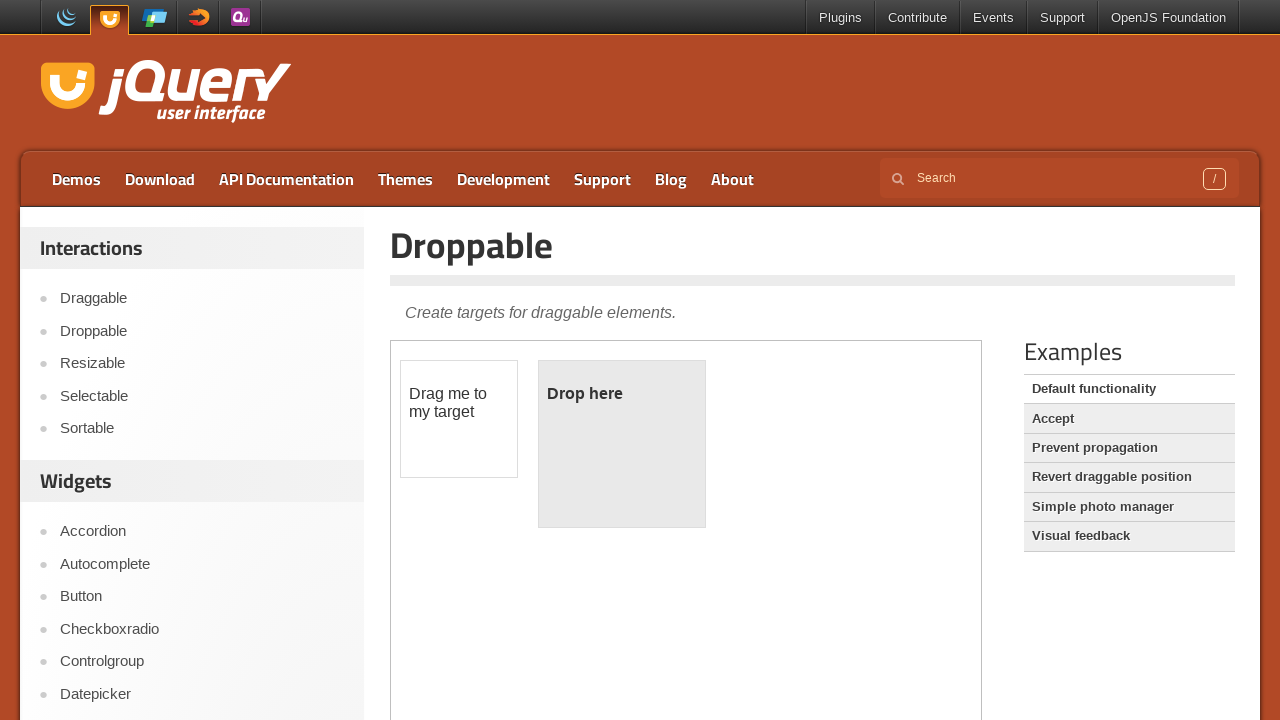

Located droppable target element (#droppable) within iframe
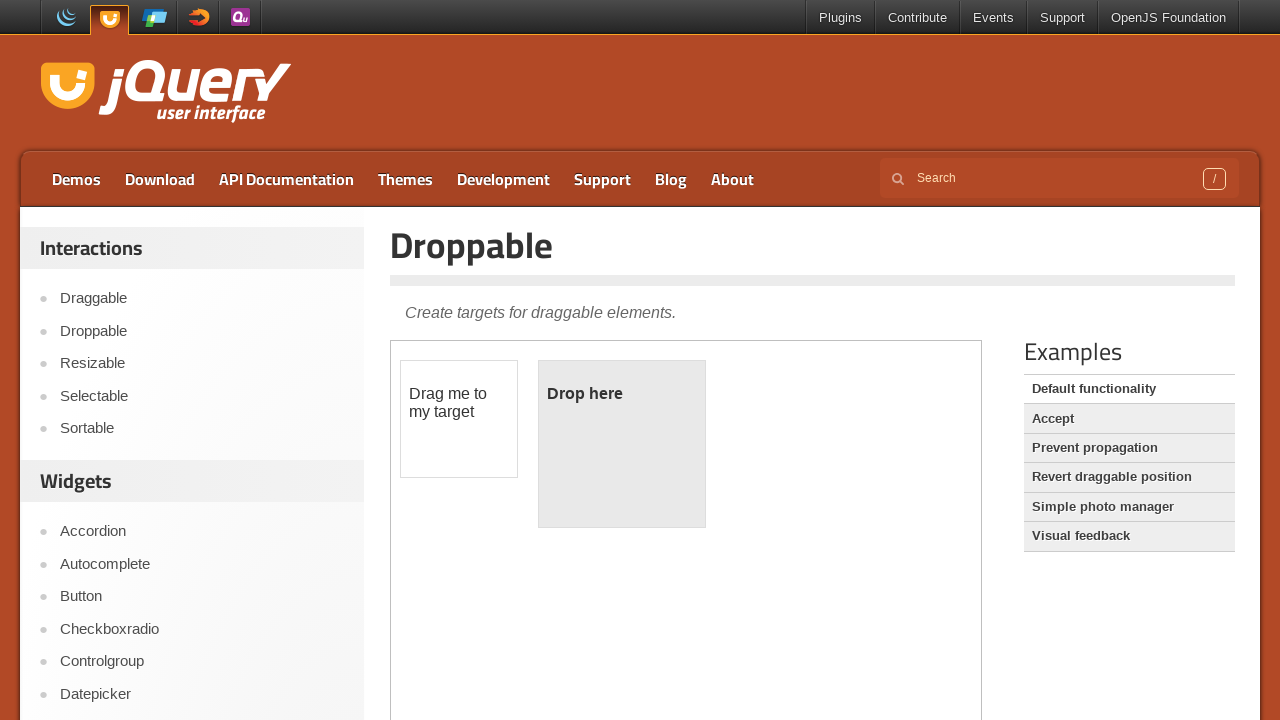

Performed drag and drop action from draggable to droppable element at (622, 444)
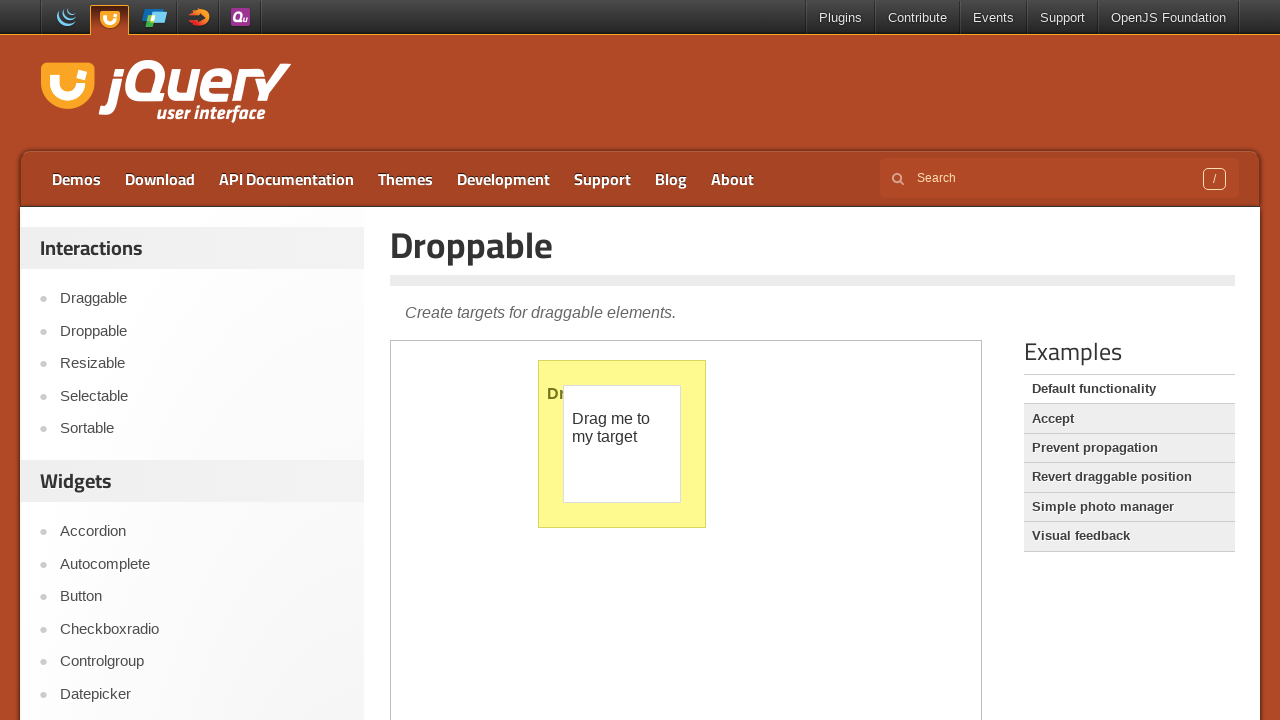

Verified drag and drop was successful - droppable element now shows 'Dropped!' text
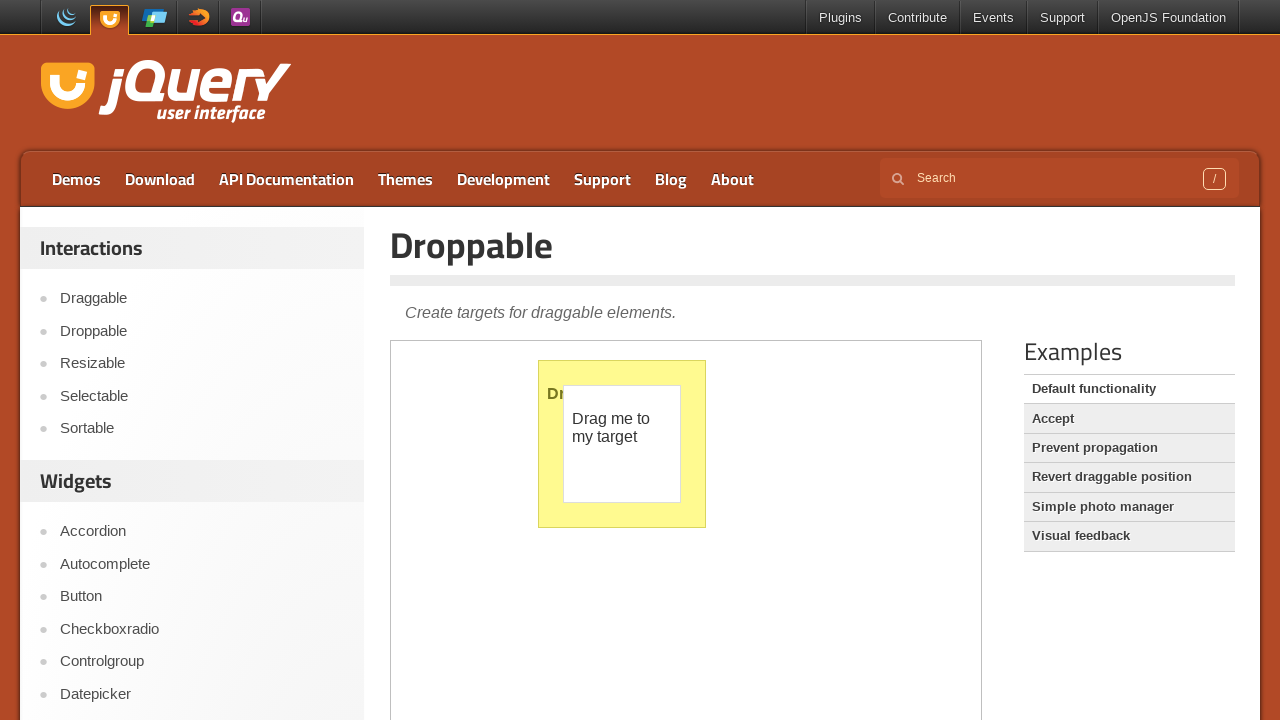

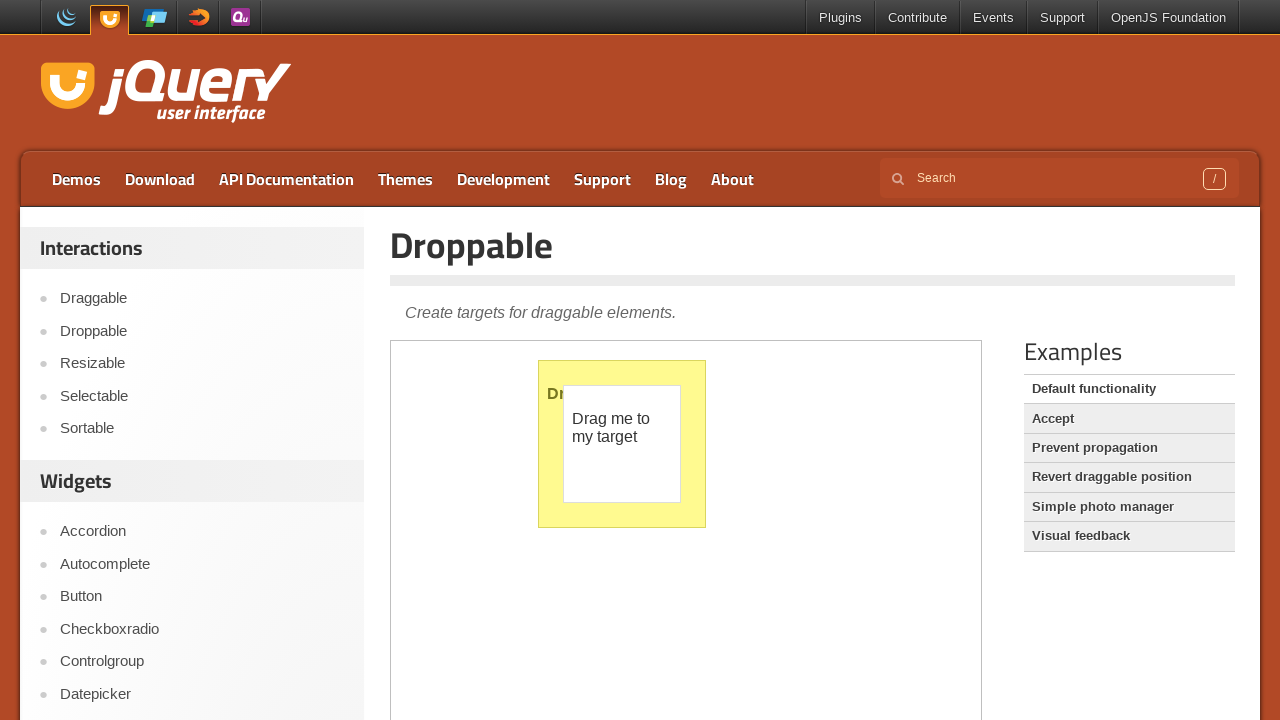